Tests slider functionality by clicking on it and using keyboard arrow keys to change its value

Starting URL: https://the-internet.herokuapp.com/horizontal_slider

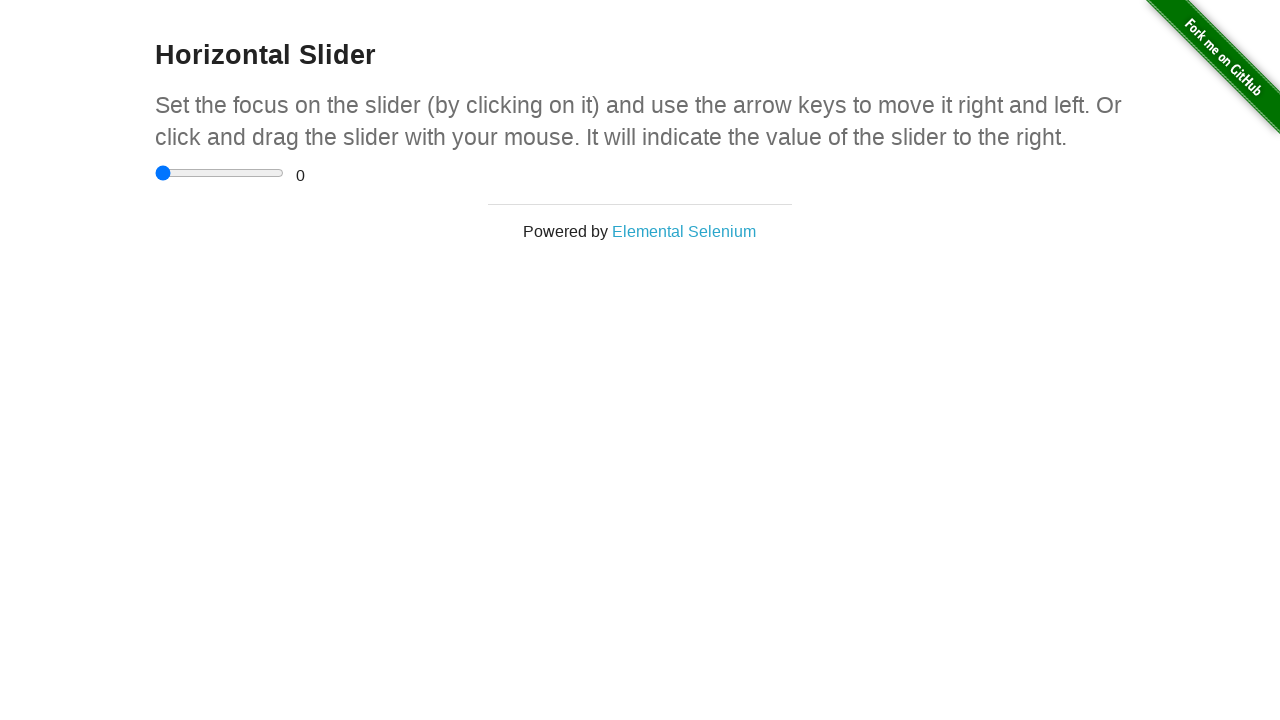

Located the slider element
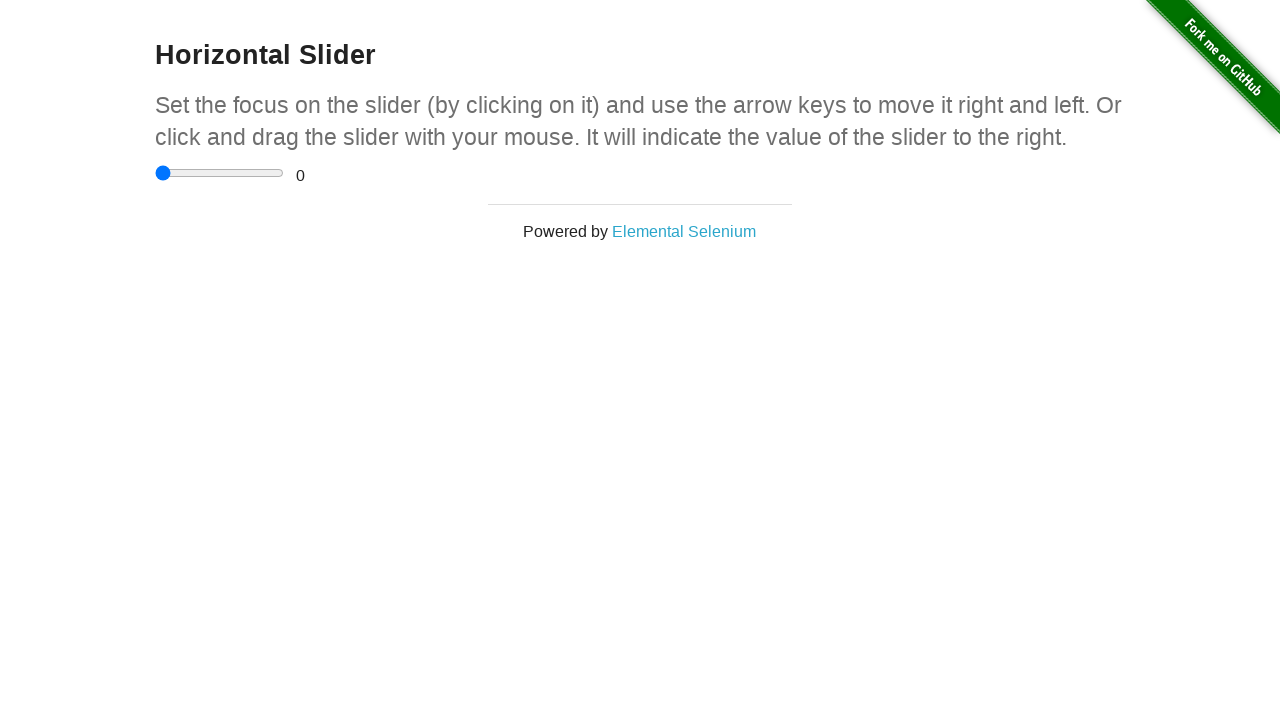

Located the range value display element
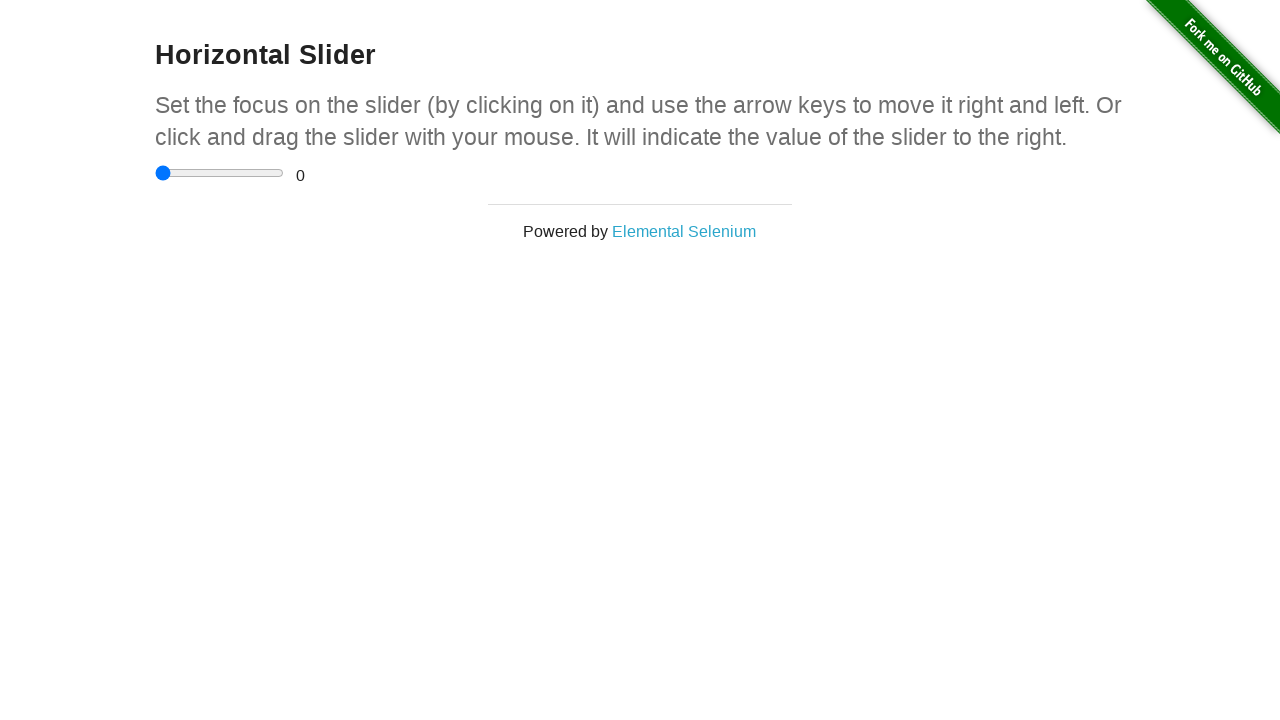

Verified initial slider value is 0
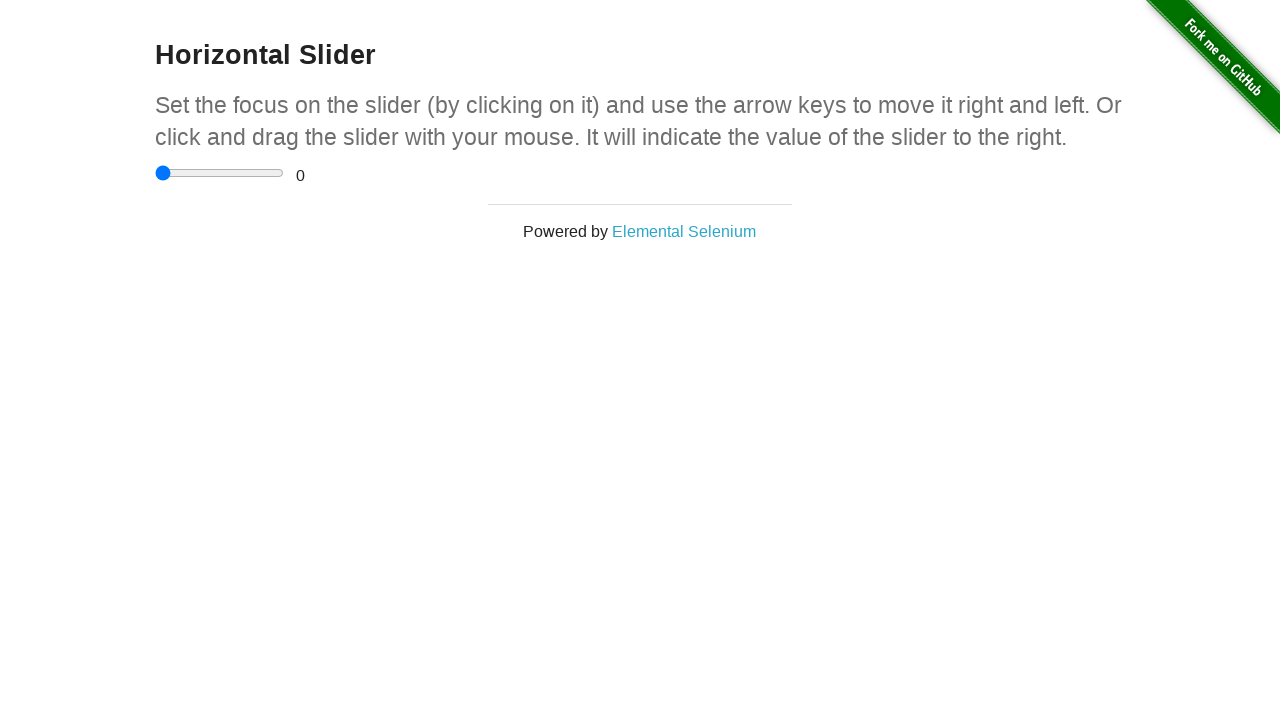

Clicked on the slider element at (220, 173) on xpath=//input[@type='range']
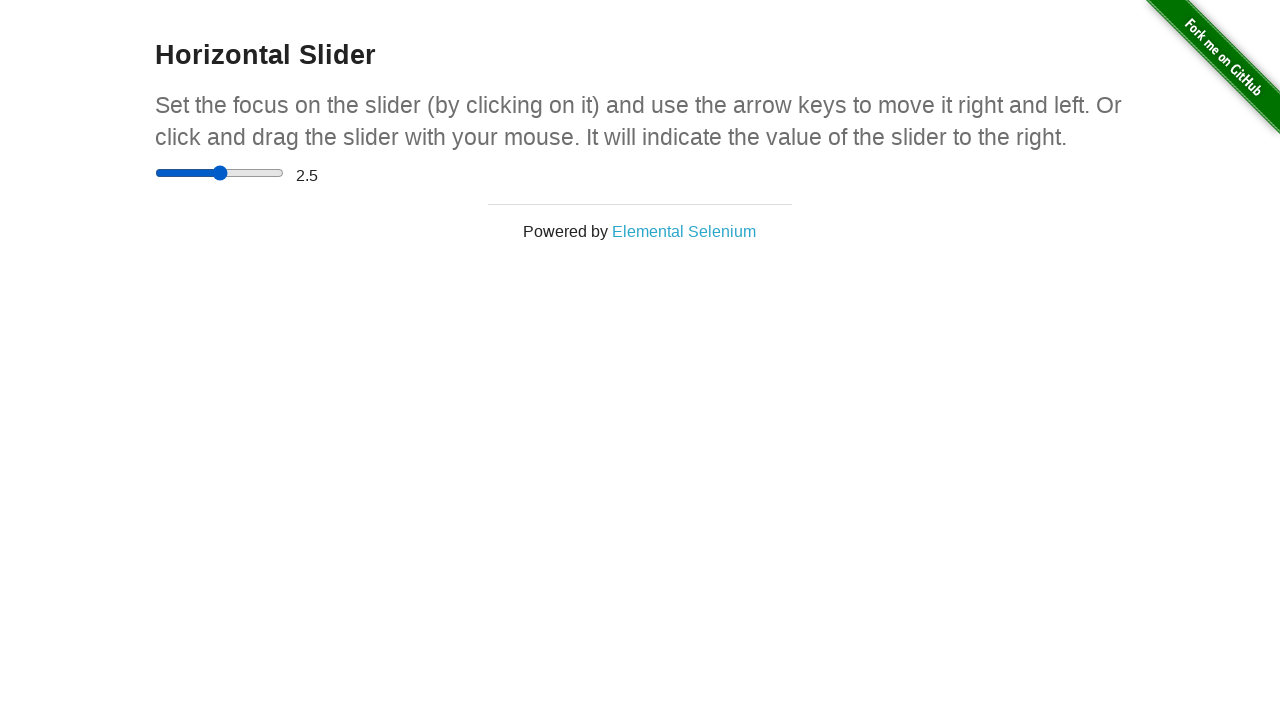

Pressed ArrowRight key to move slider value to the right
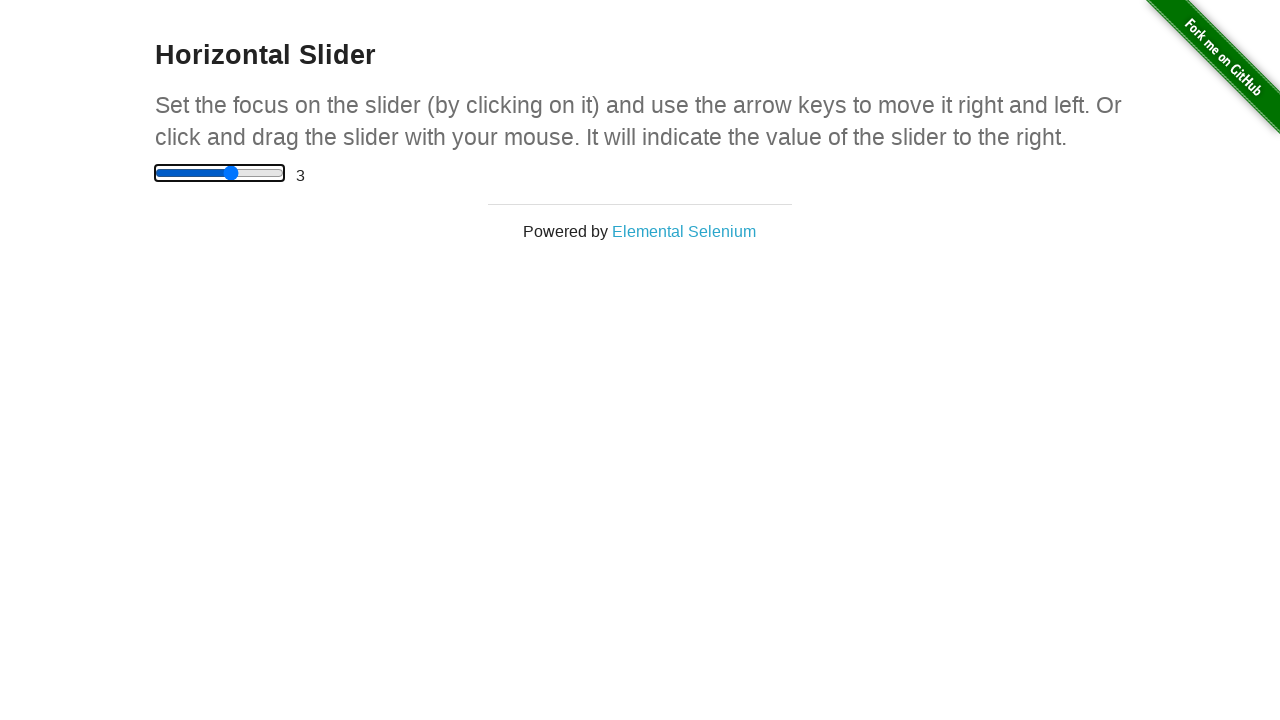

Verified slider value changed to 3 after arrow key press
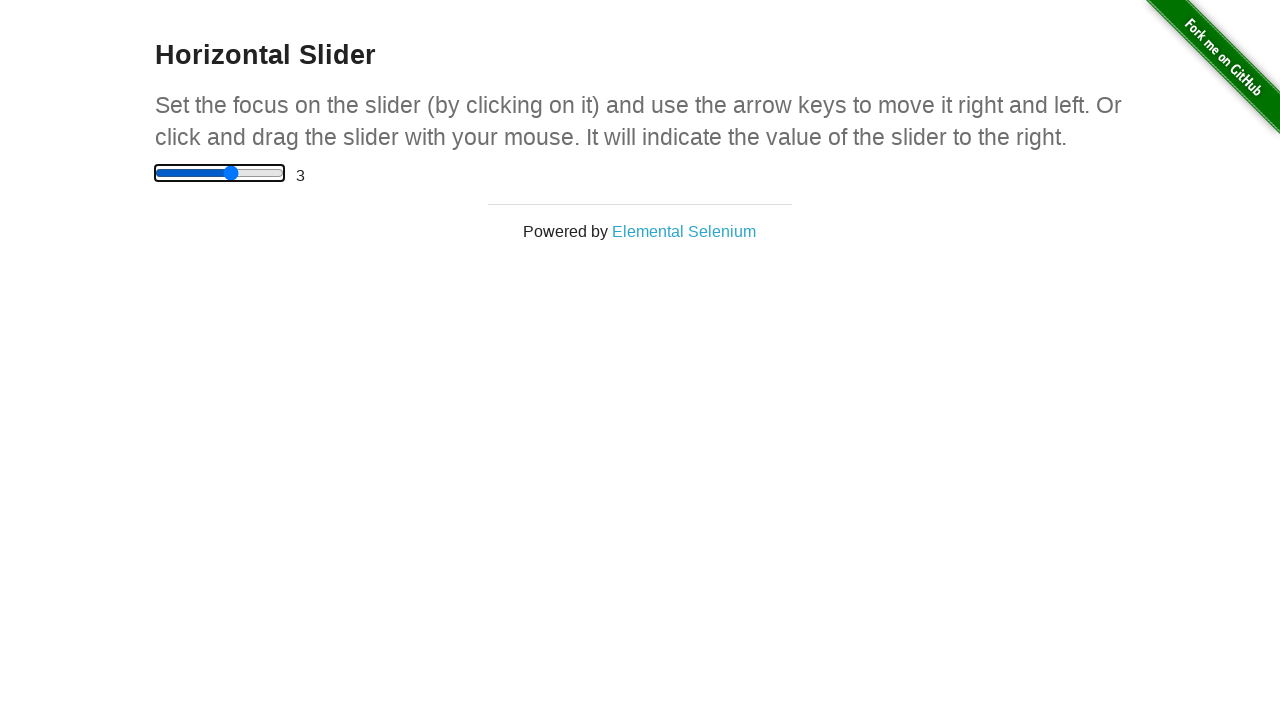

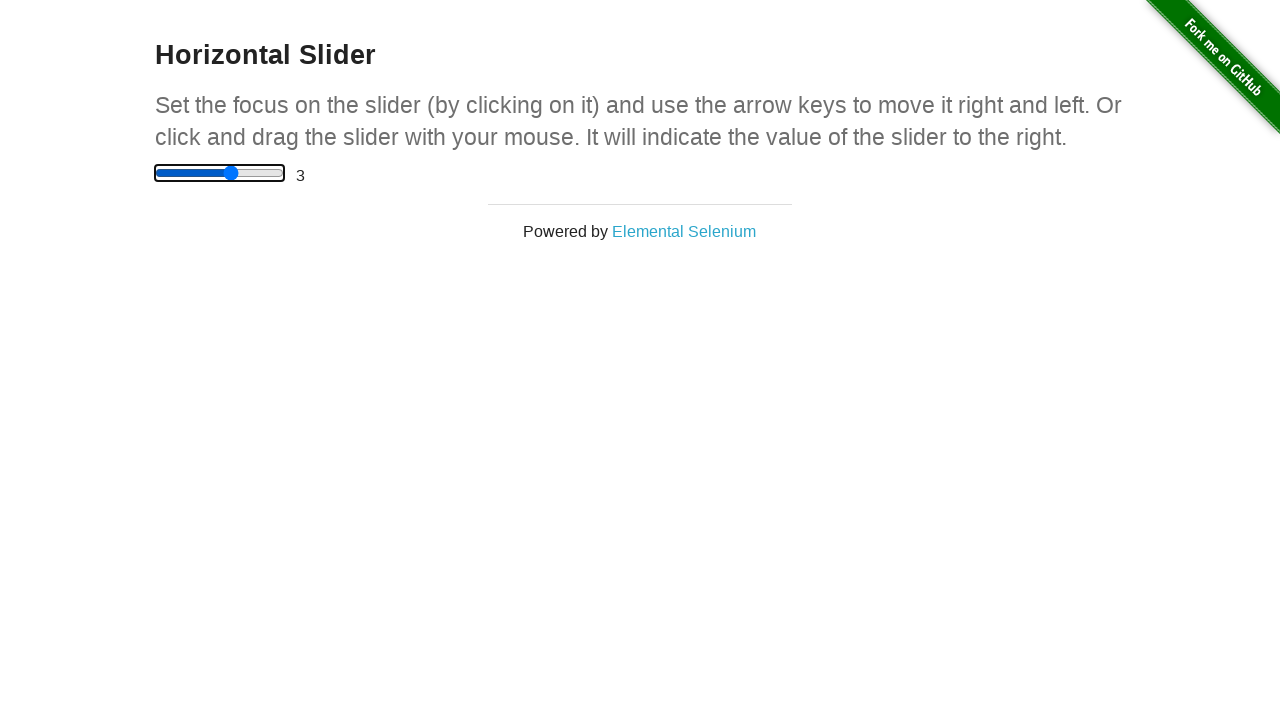